Tests searching for cucumber, setting quantity to 2, decrementing once, then adding to cart

Starting URL: https://rahulshettyacademy.com/seleniumPractise/#/

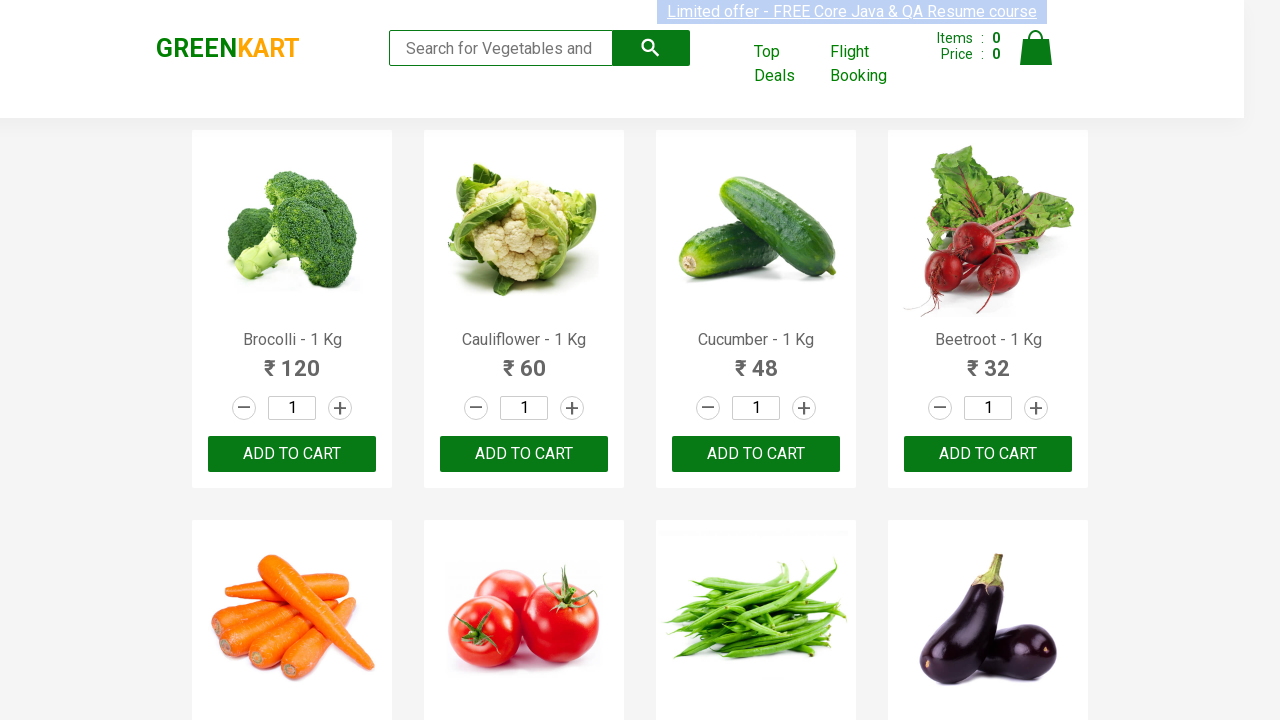

Filled search field with 'Cucumber - 1 Kg' on .search-keyword
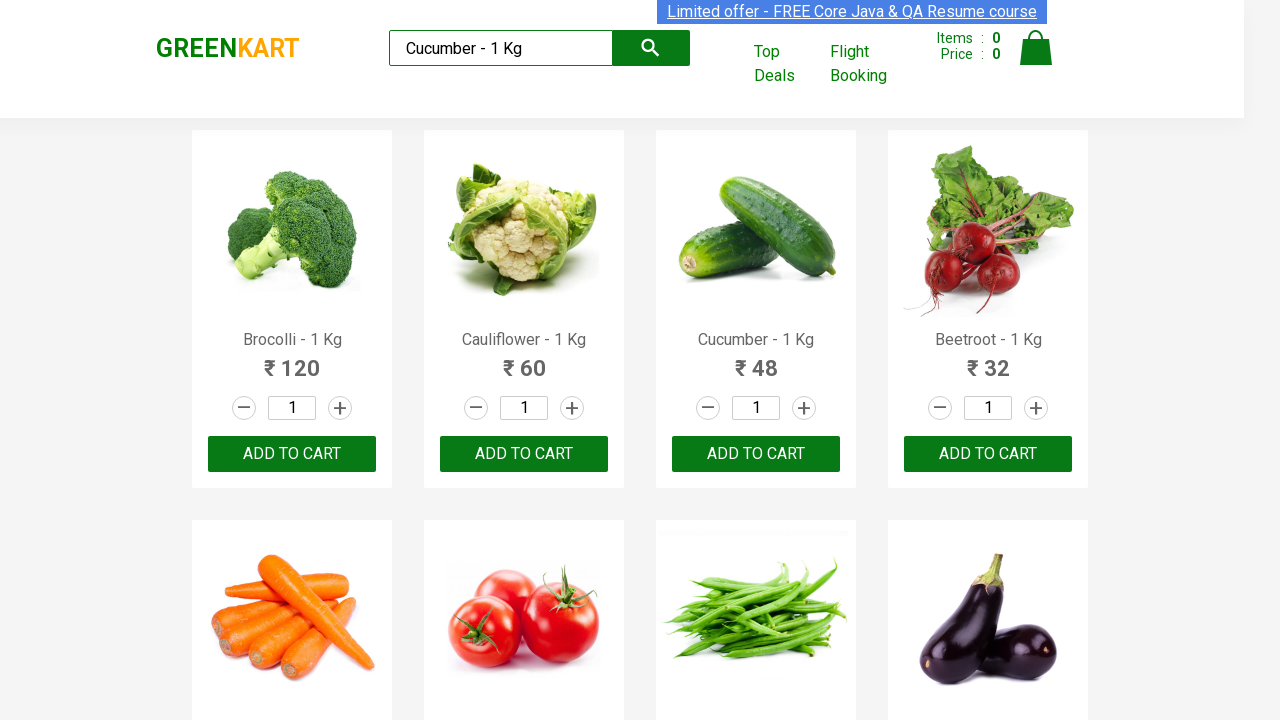

Waited 1 second for search results to load
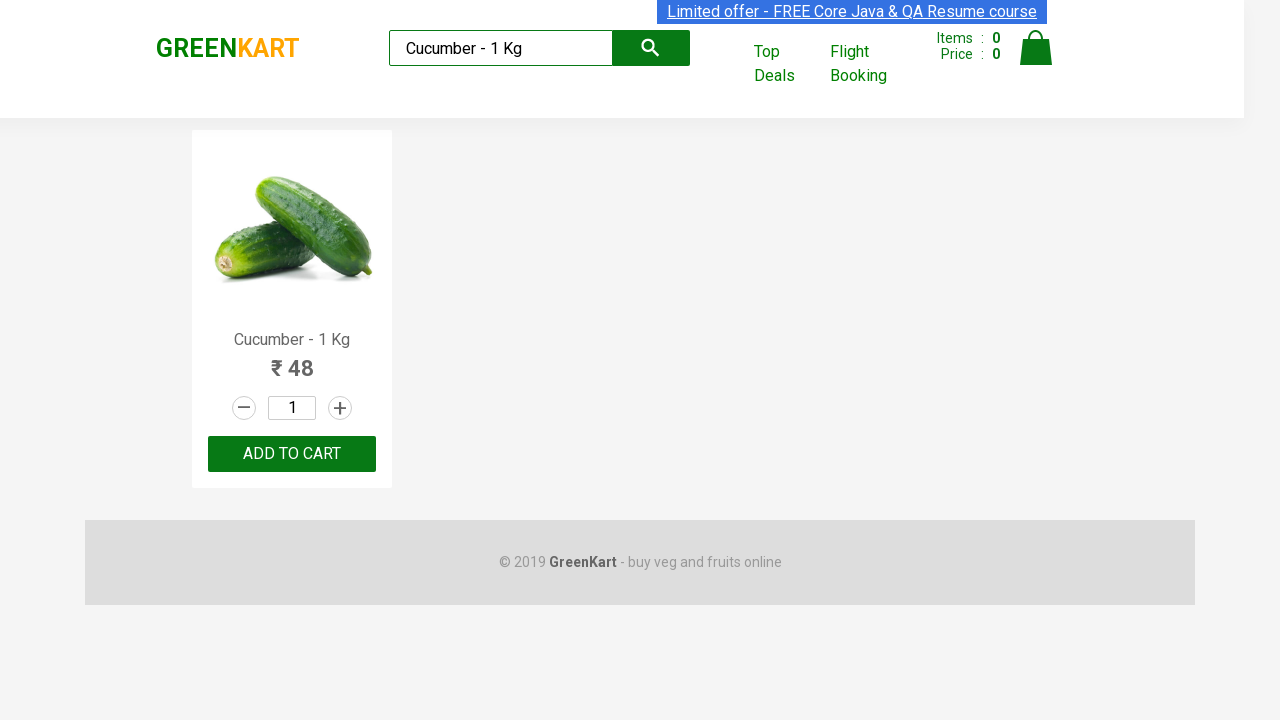

Set quantity to 2 for the first product on .products > :nth-child(1) > .stepper-input > .quantity
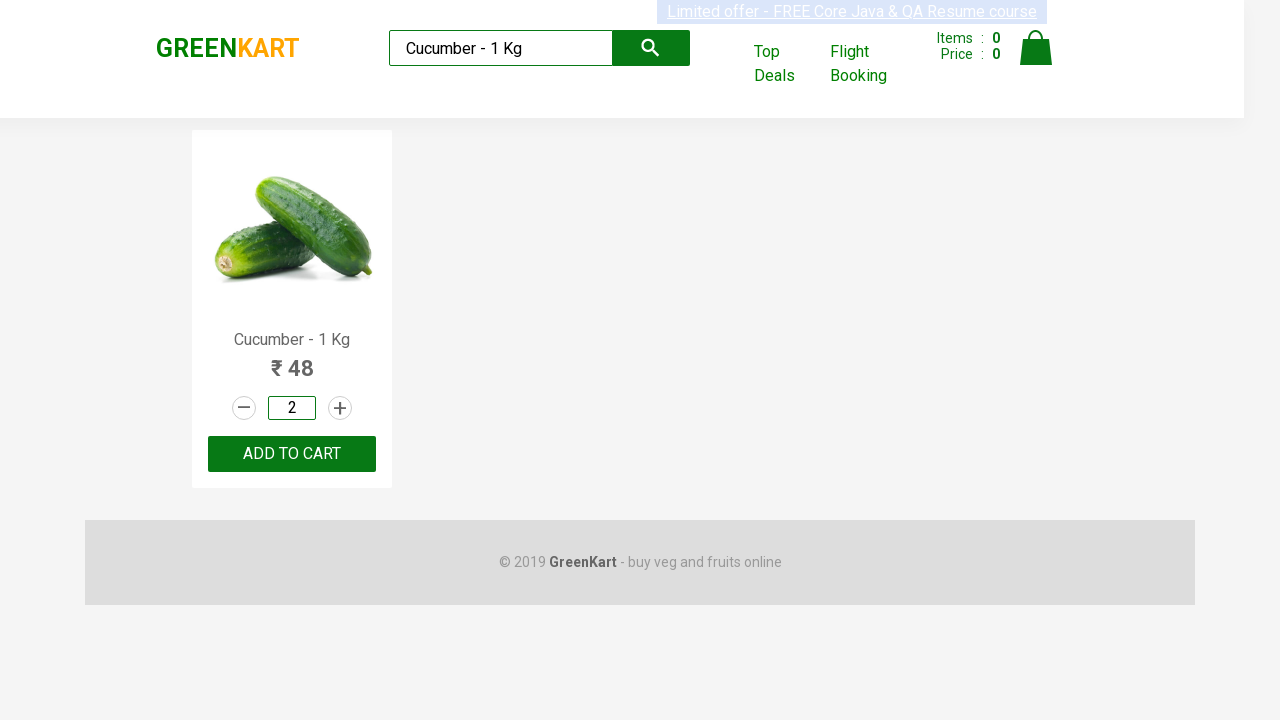

Decremented quantity from 2 to 1 at (244, 408) on .products > :nth-child(1) > .stepper-input > .decrement
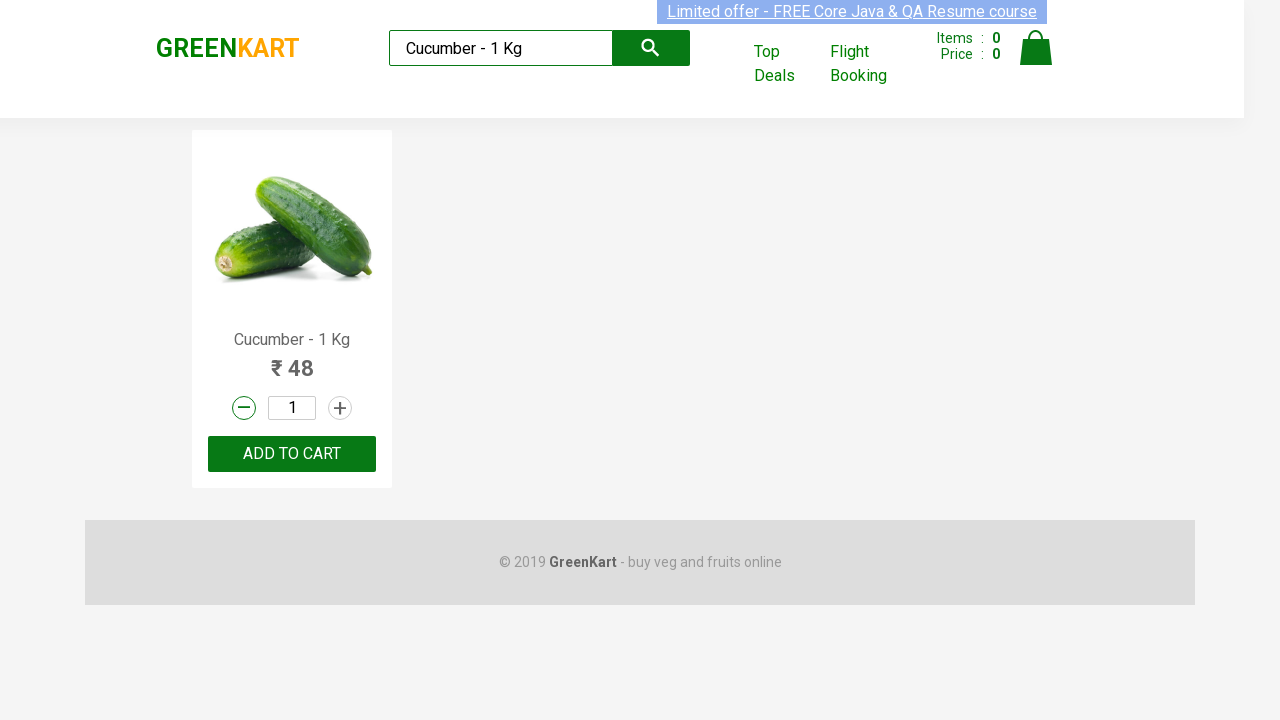

Added cucumber product to cart at (292, 454) on .products > :nth-child(1) > .product-action > button
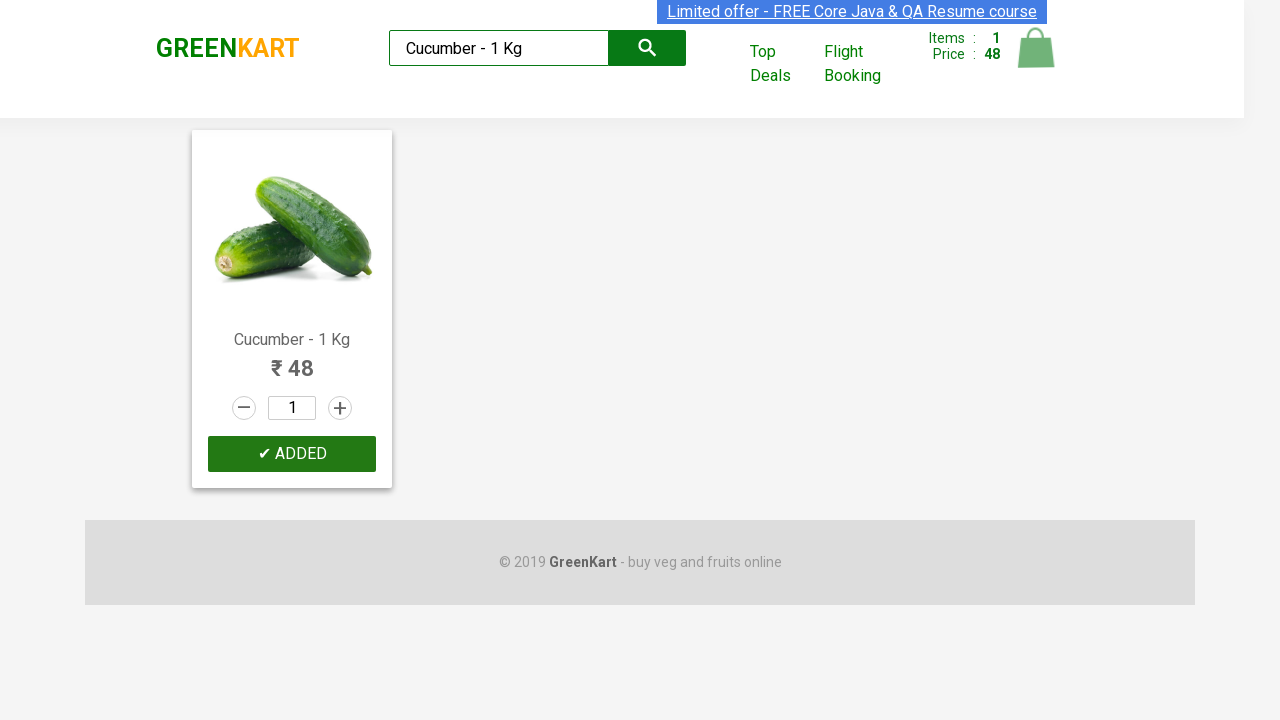

Opened cart preview at (1036, 59) on .cart-icon
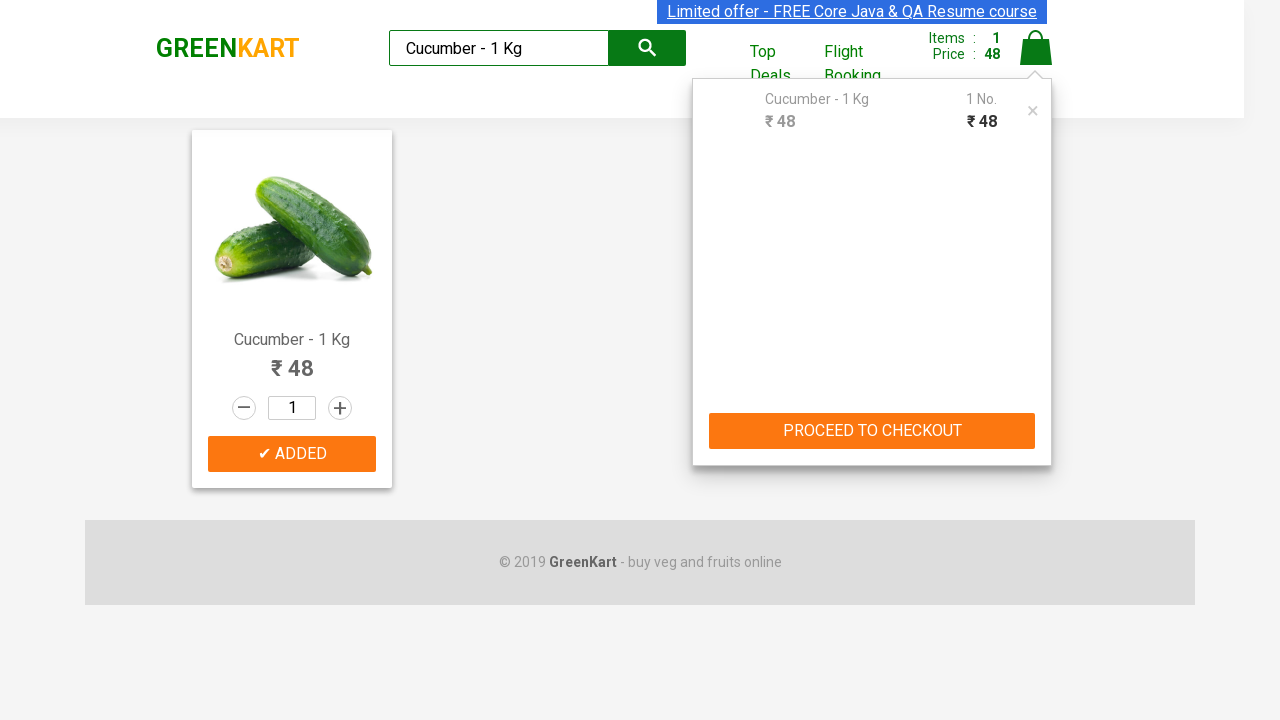

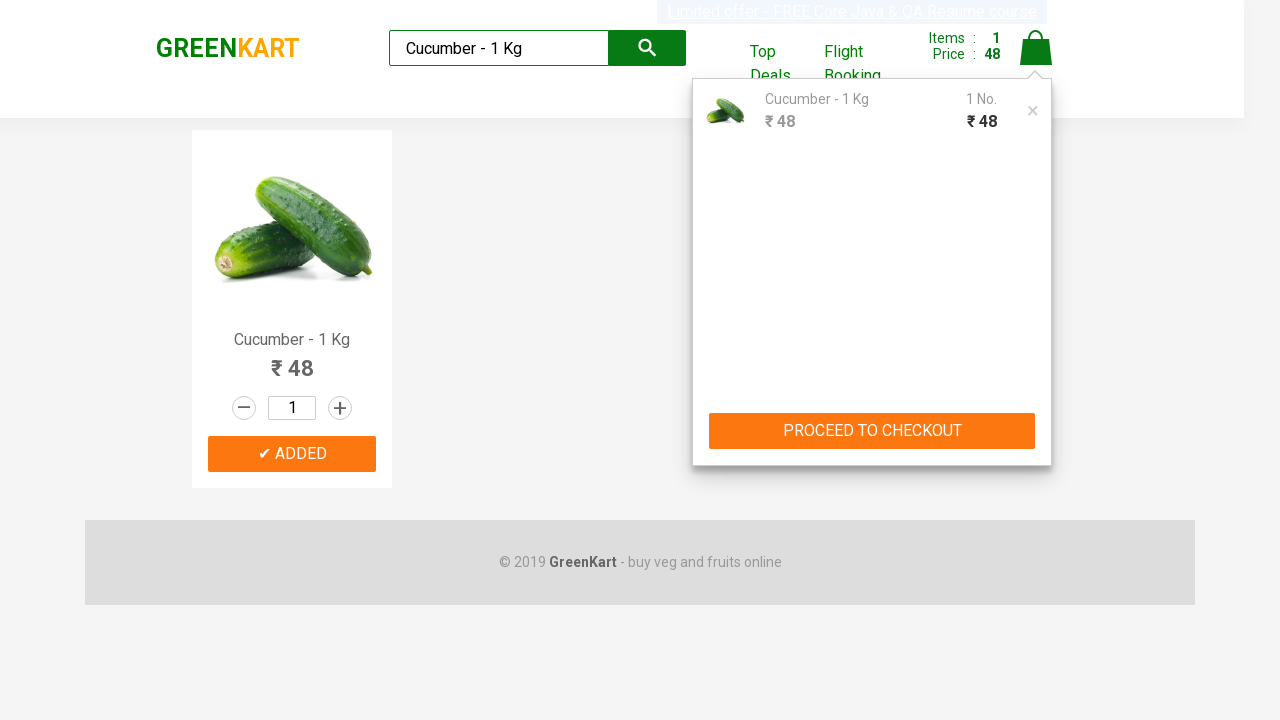